Navigates to the Rahul Shetty Academy homepage

Starting URL: https://rahulshettyacademy.com

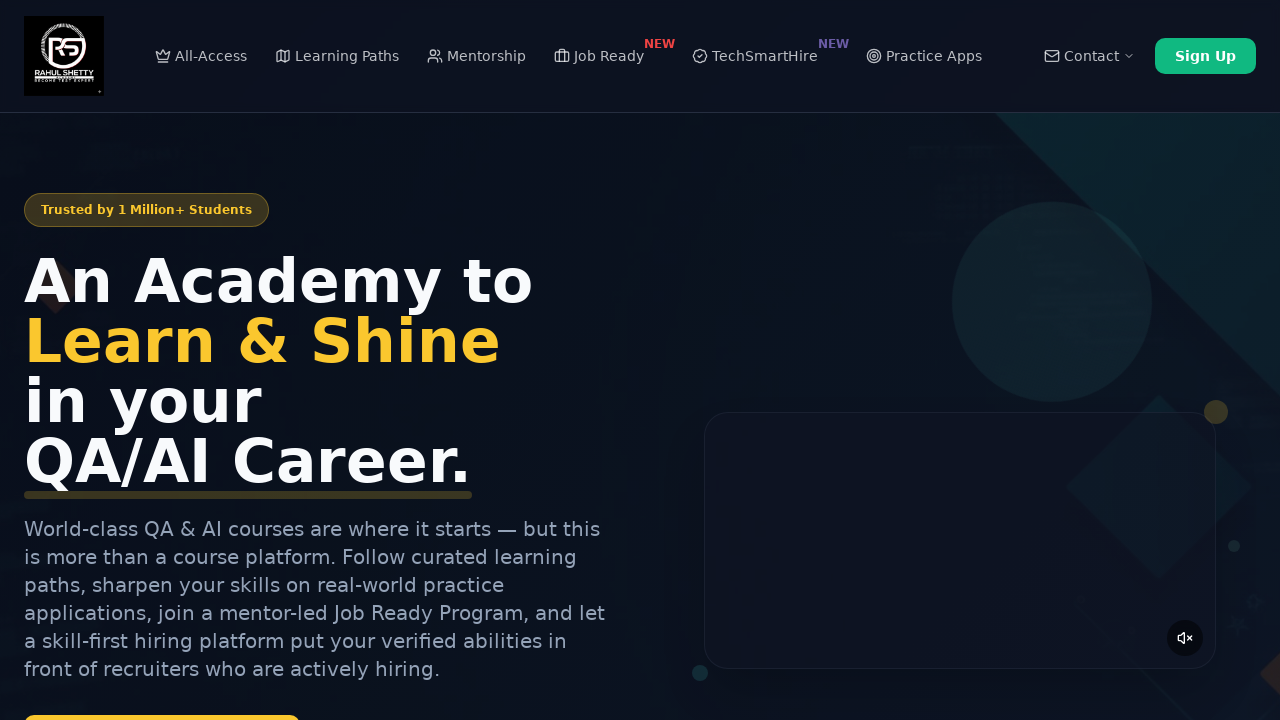

Navigated to Rahul Shetty Academy homepage
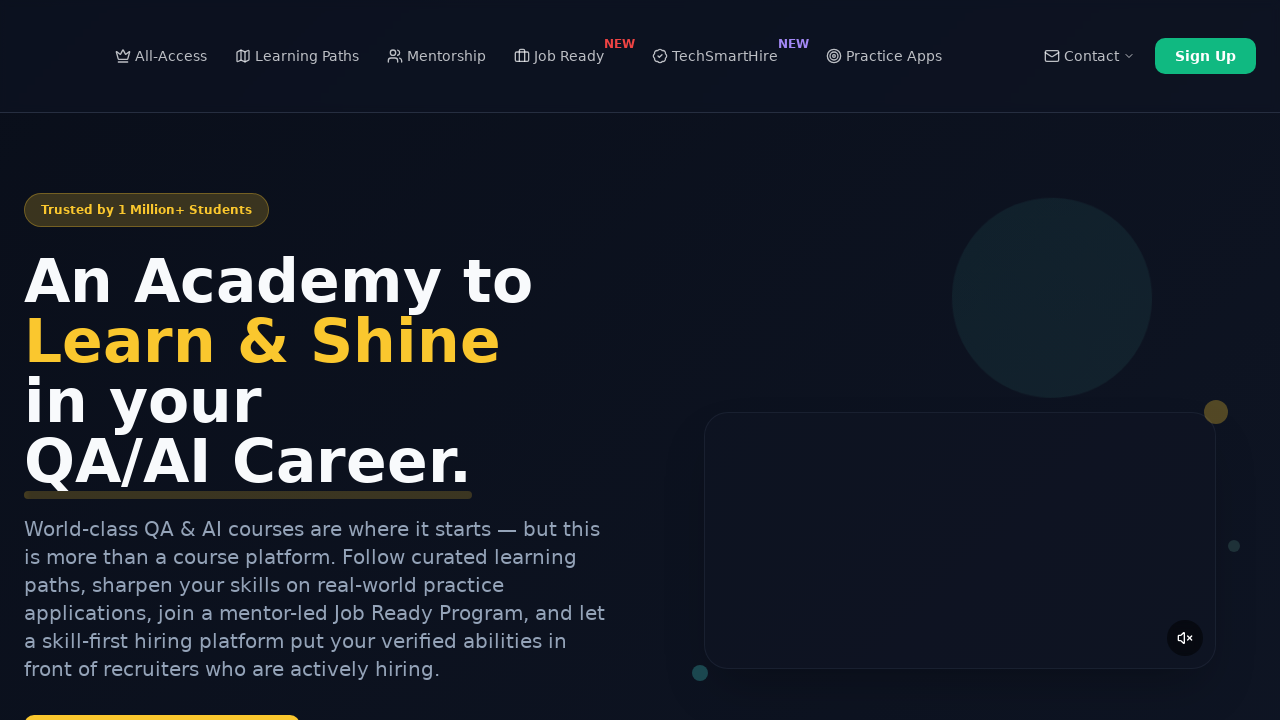

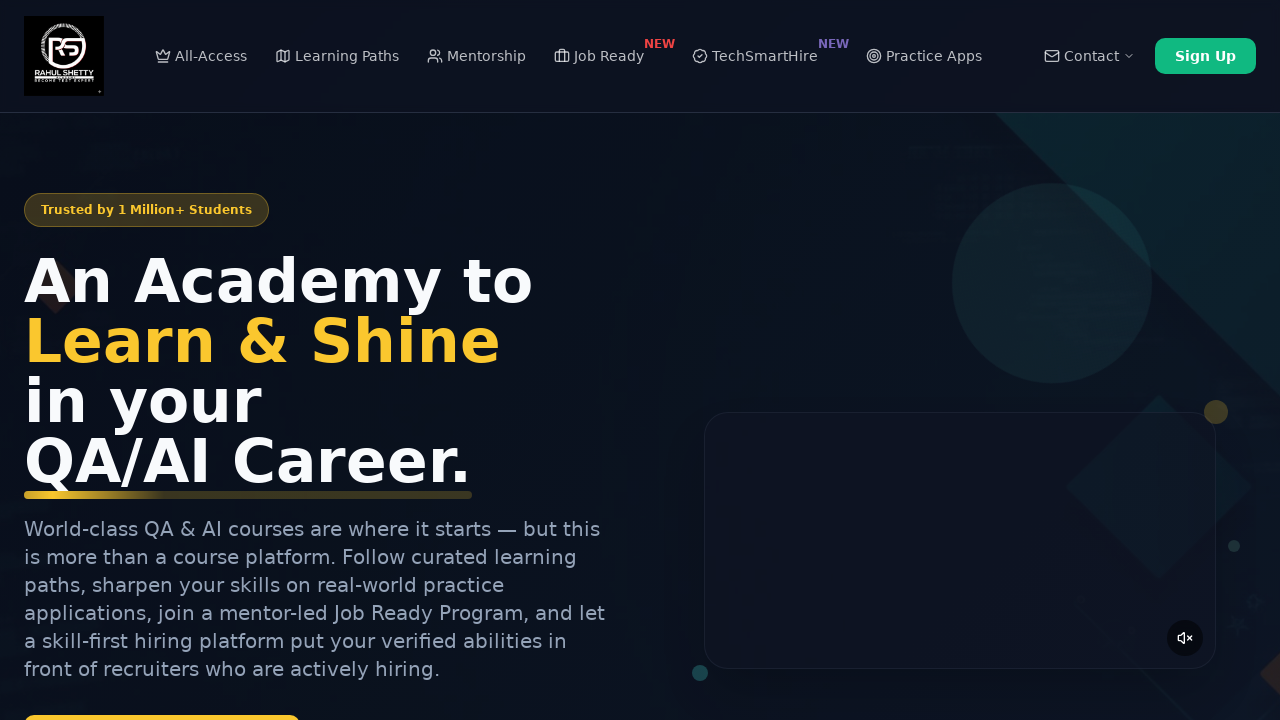